Tests opening a new browser tab by clicking a button, waiting for the new page, and verifying it loads

Starting URL: https://demoqa.com/browser-windows

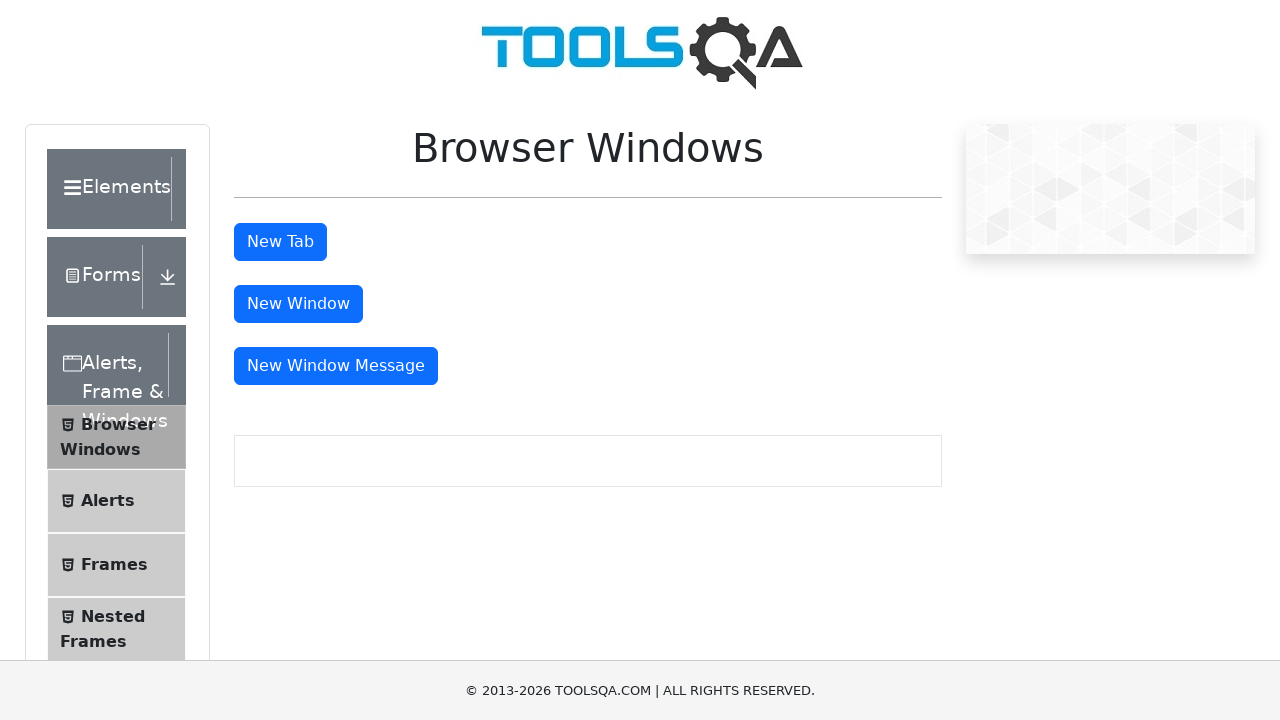

Clicked tab button to open new browser tab at (280, 242) on #tabButton
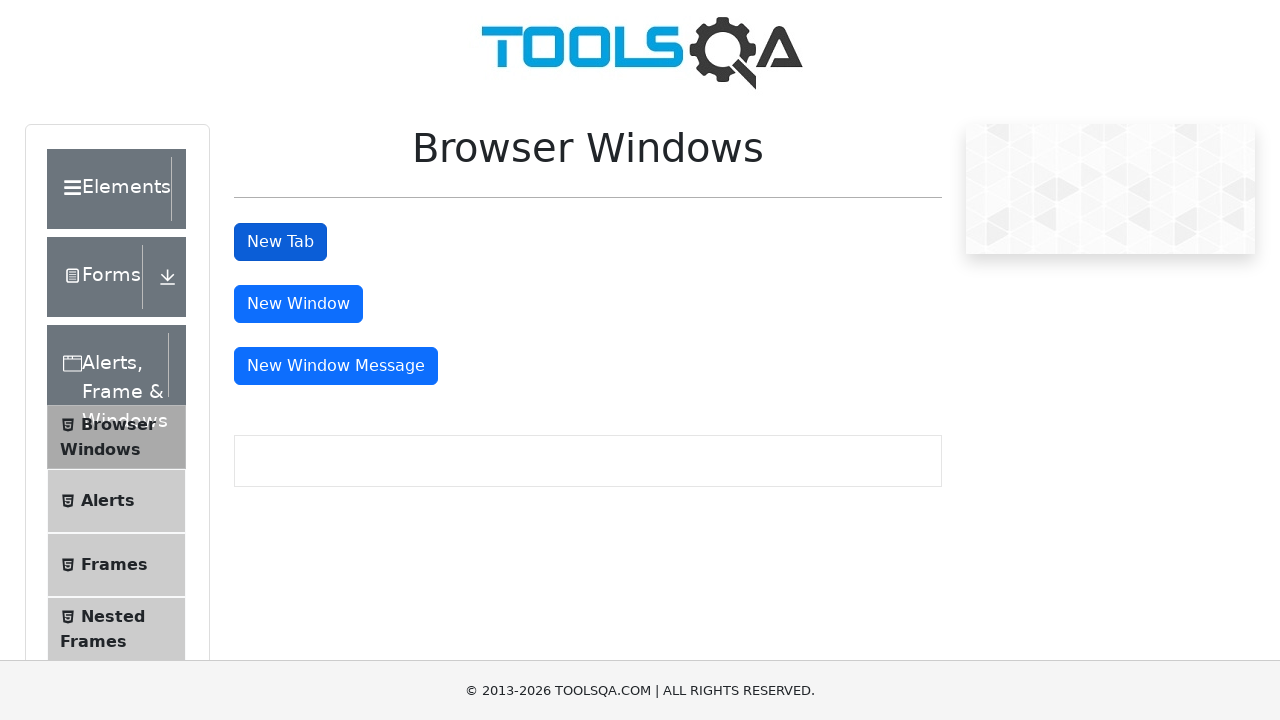

Captured new page from browser context
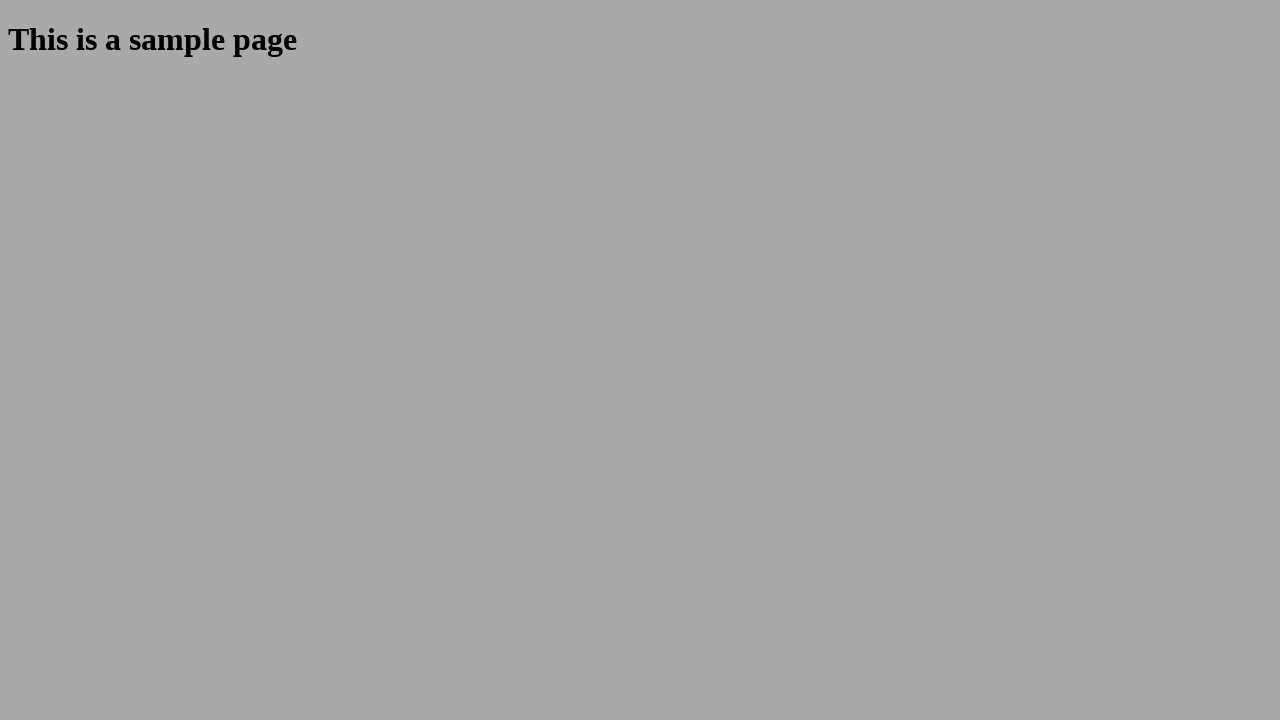

New tab fully loaded
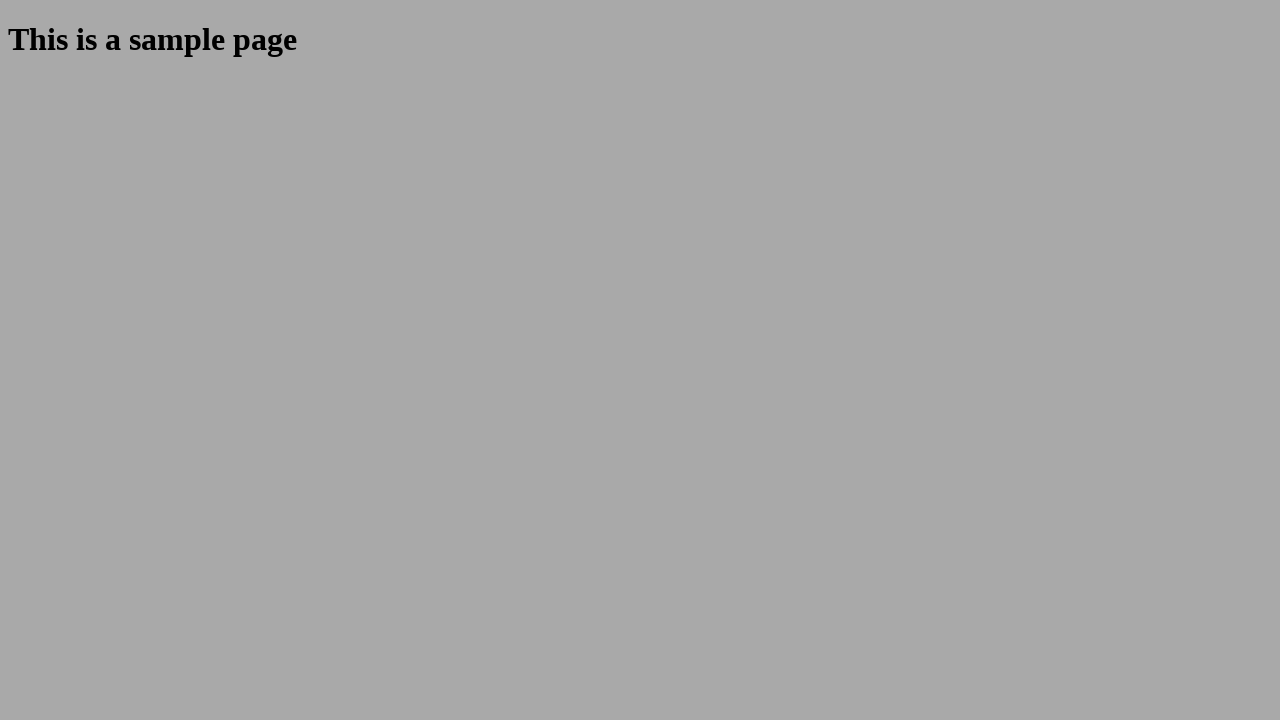

Retrieved new tab title: ''
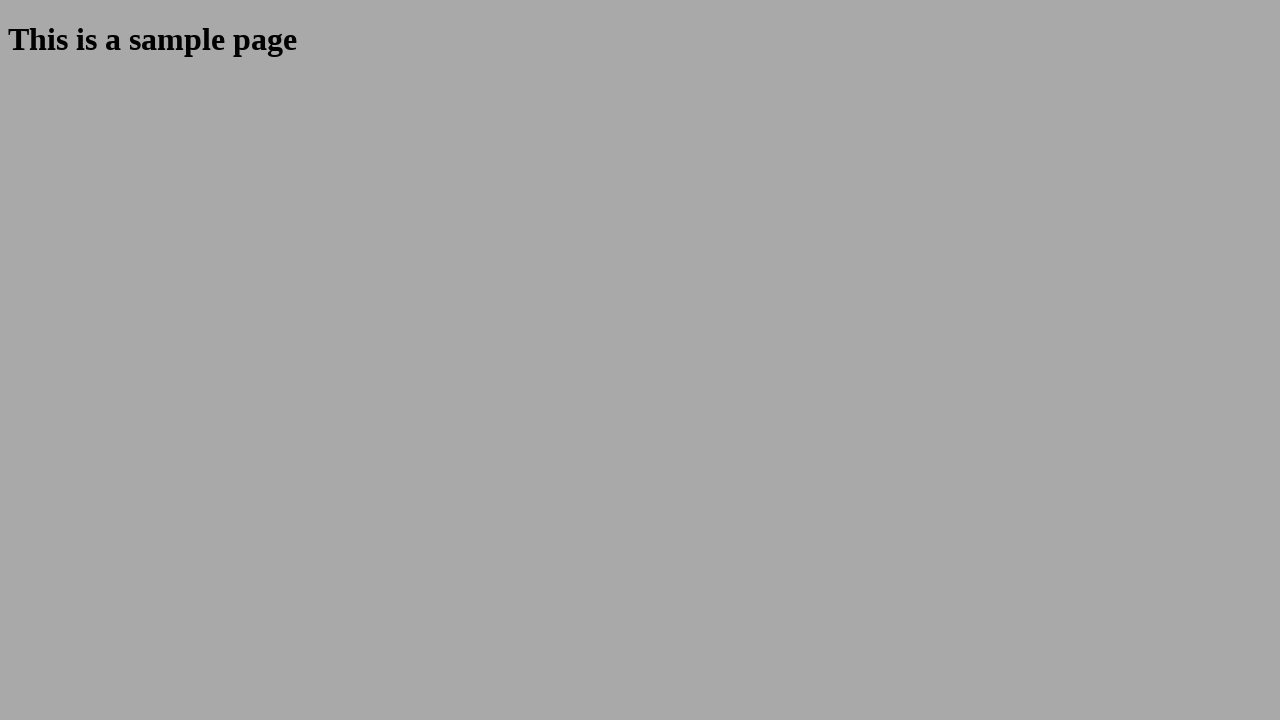

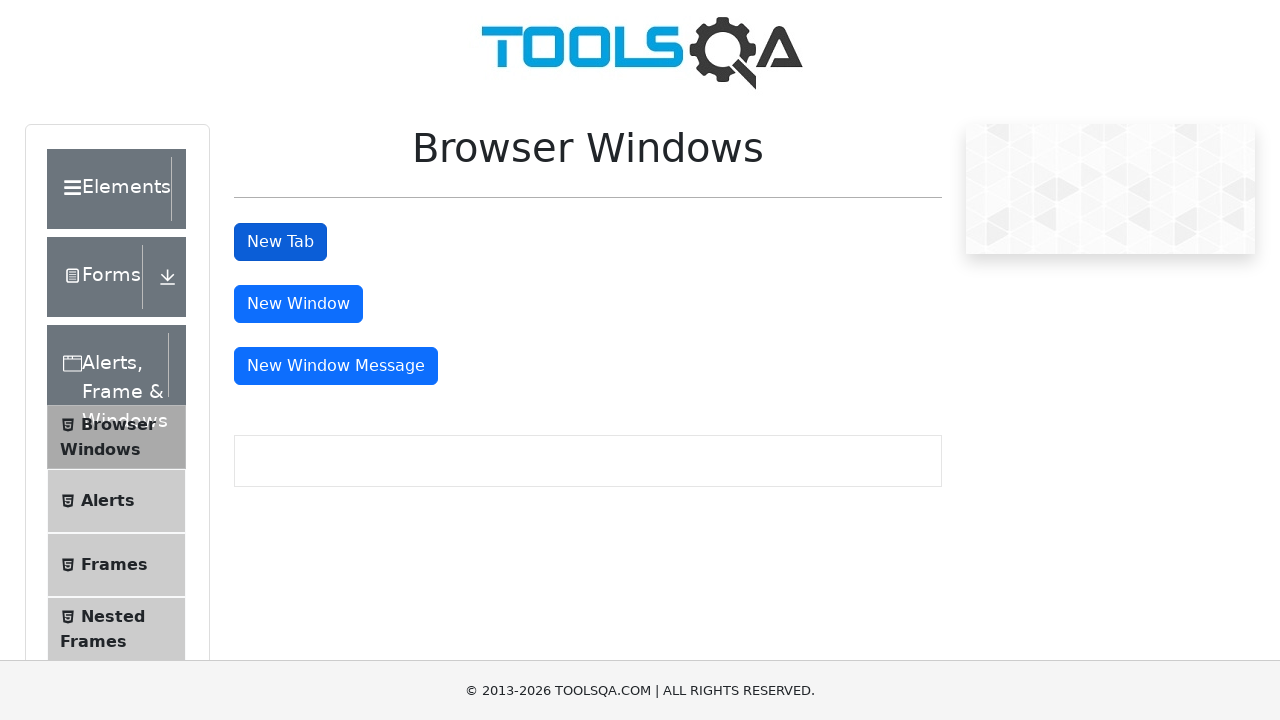